Tests jQuery UI selectable functionality by selecting multiple items using Ctrl+click to select non-consecutive items from a list

Starting URL: https://jqueryui.com/selectable

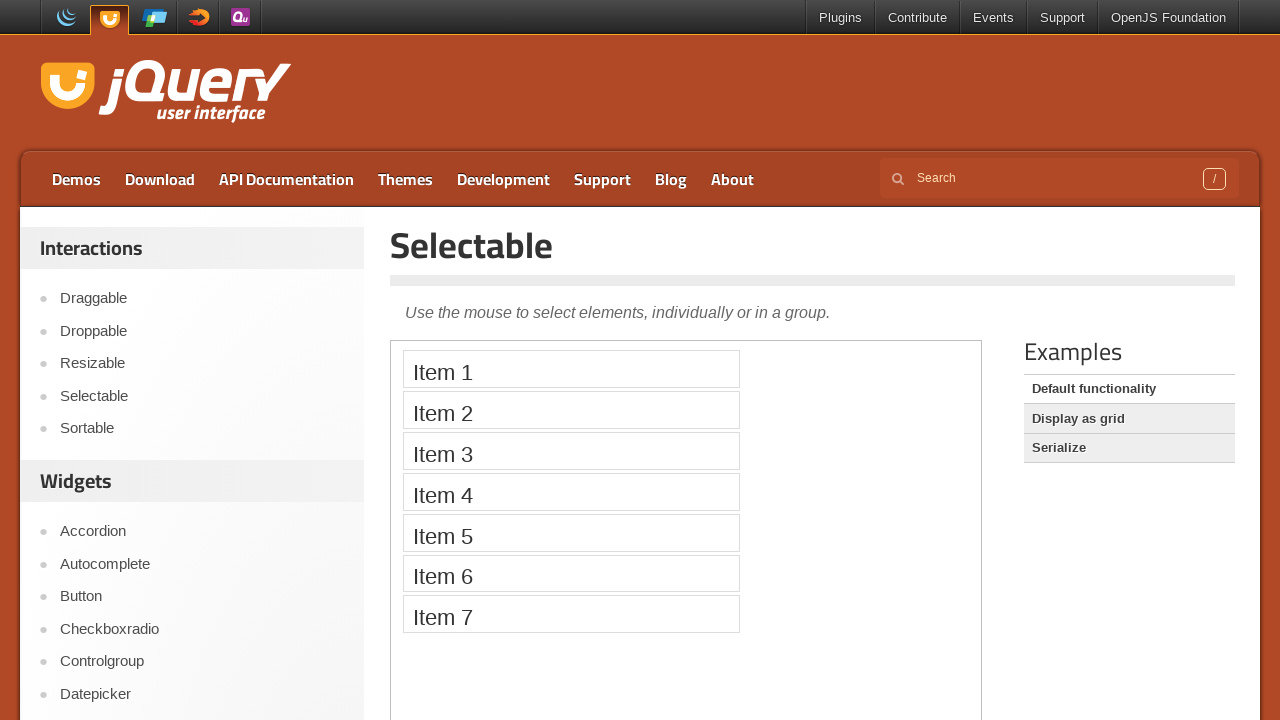

Switched to iframe containing the selectable demo
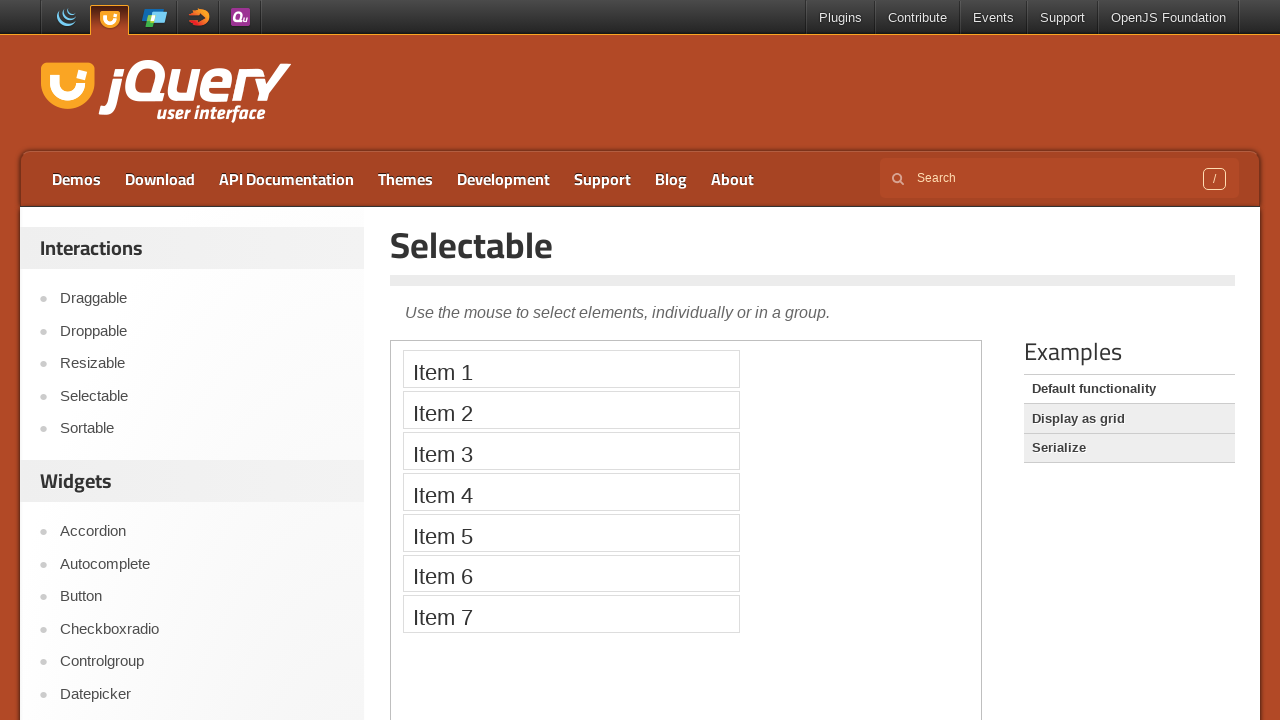

Located Item 1 element in selectable list
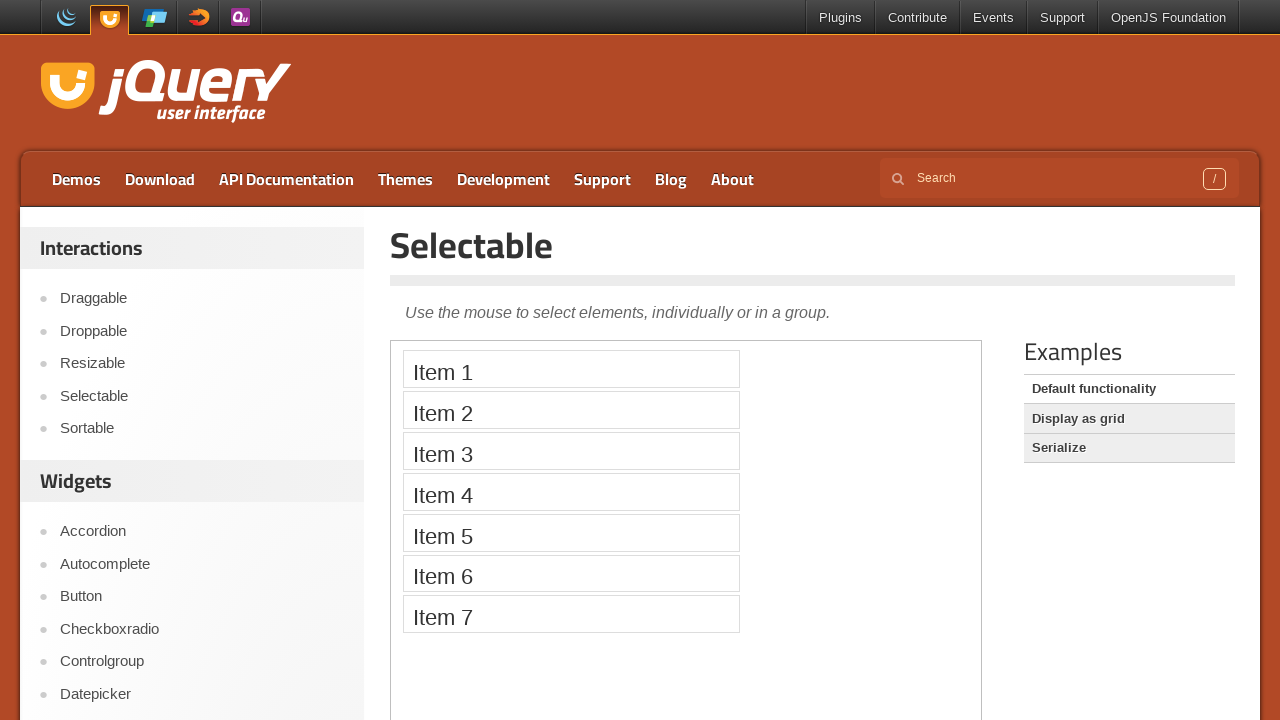

Located Item 3 element in selectable list
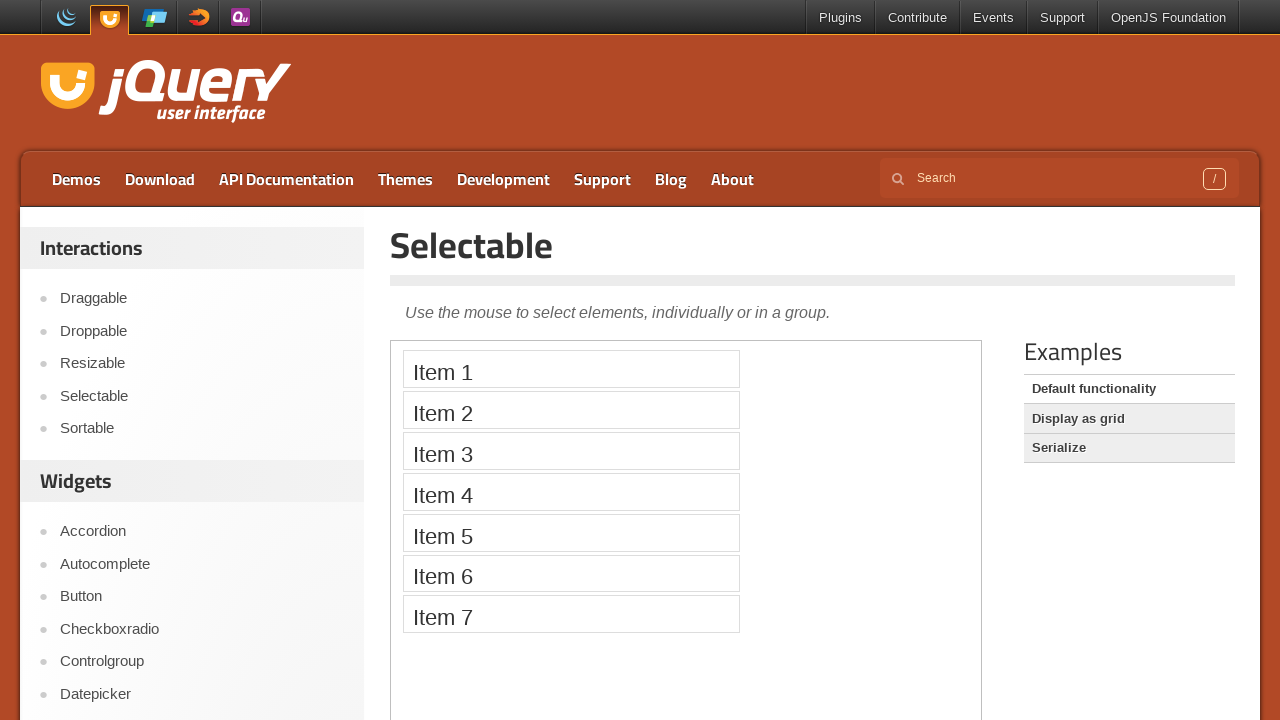

Located Item 5 element in selectable list
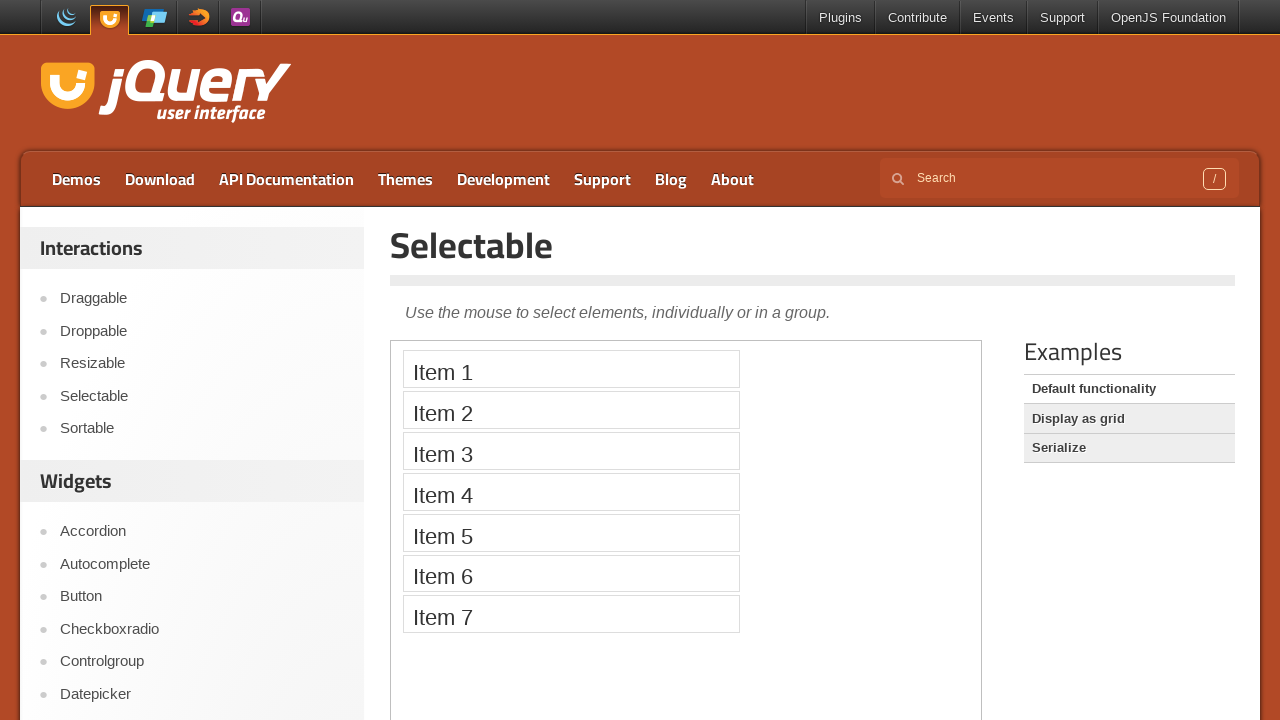

Located Item 7 element in selectable list
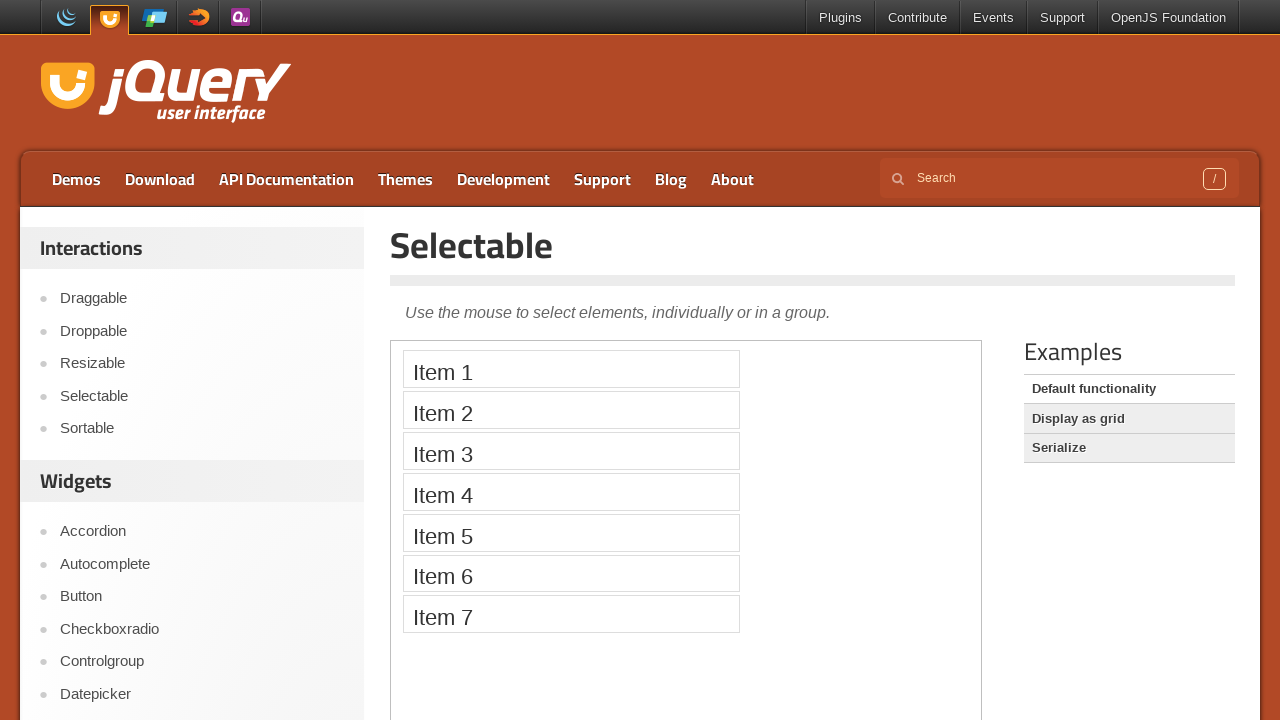

Ctrl+clicked Item 1 to select it at (571, 369) on iframe >> nth=0 >> internal:control=enter-frame >> xpath=//ol[@id='selectable']/
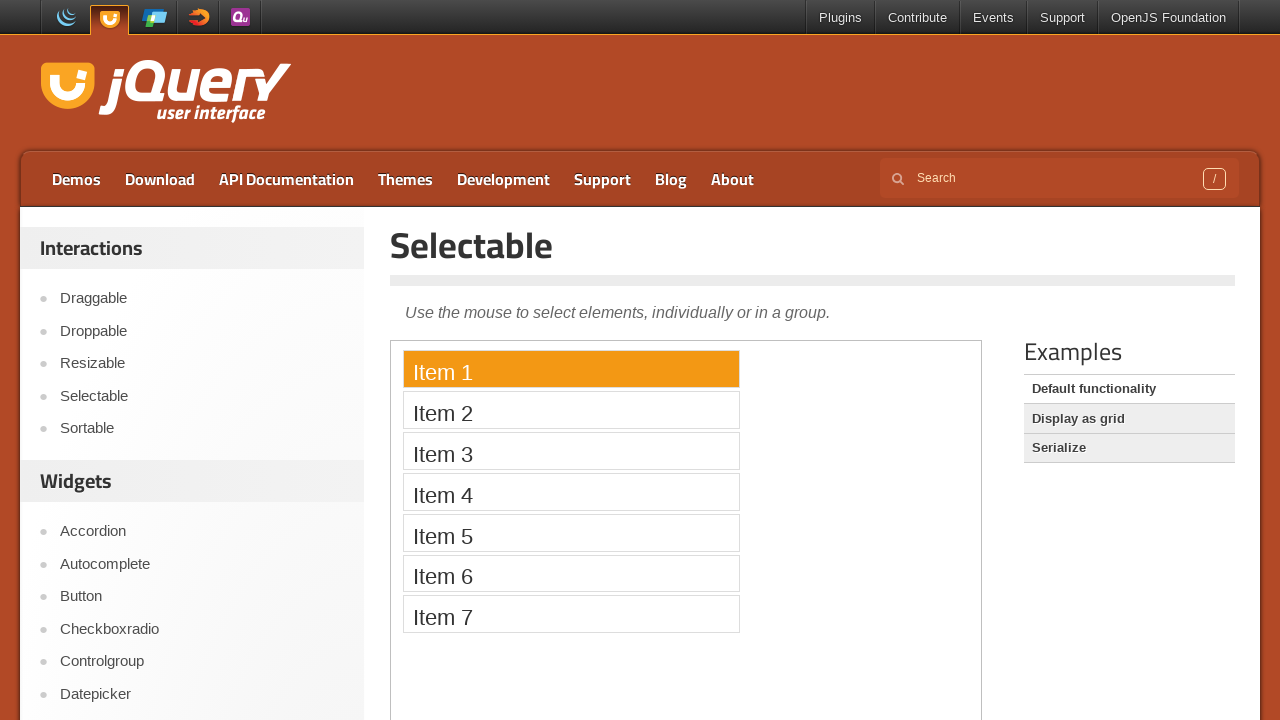

Ctrl+clicked Item 3 to add it to selection at (571, 451) on iframe >> nth=0 >> internal:control=enter-frame >> xpath=//ol[@id='selectable']/
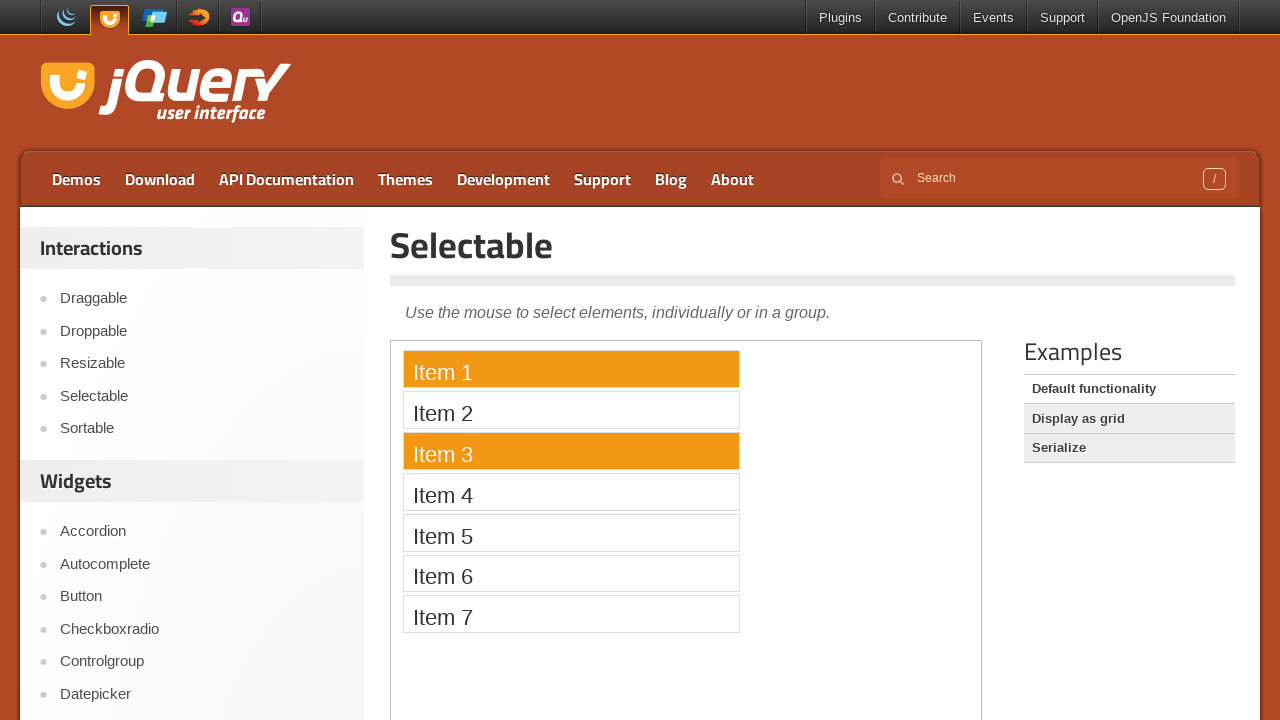

Ctrl+clicked Item 5 to add it to selection at (571, 532) on iframe >> nth=0 >> internal:control=enter-frame >> xpath=//ol[@id='selectable']/
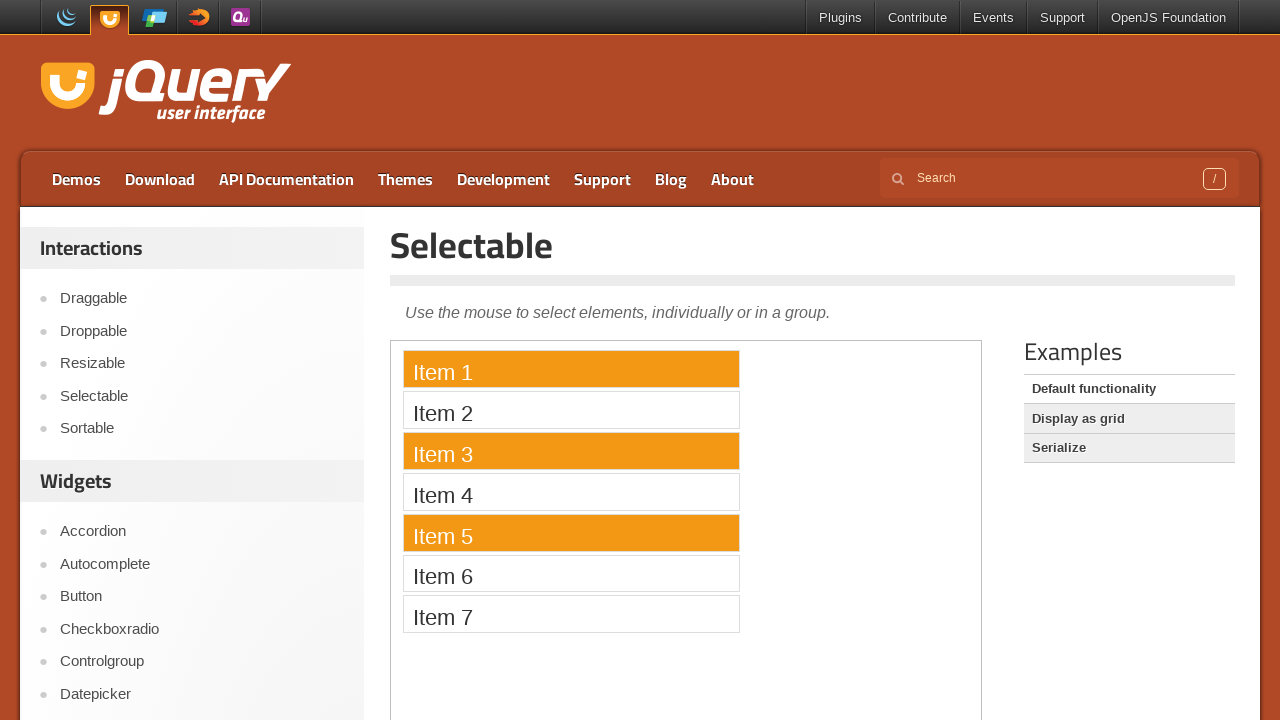

Ctrl+clicked Item 7 to add it to selection at (571, 614) on iframe >> nth=0 >> internal:control=enter-frame >> xpath=//ol[@id='selectable']/
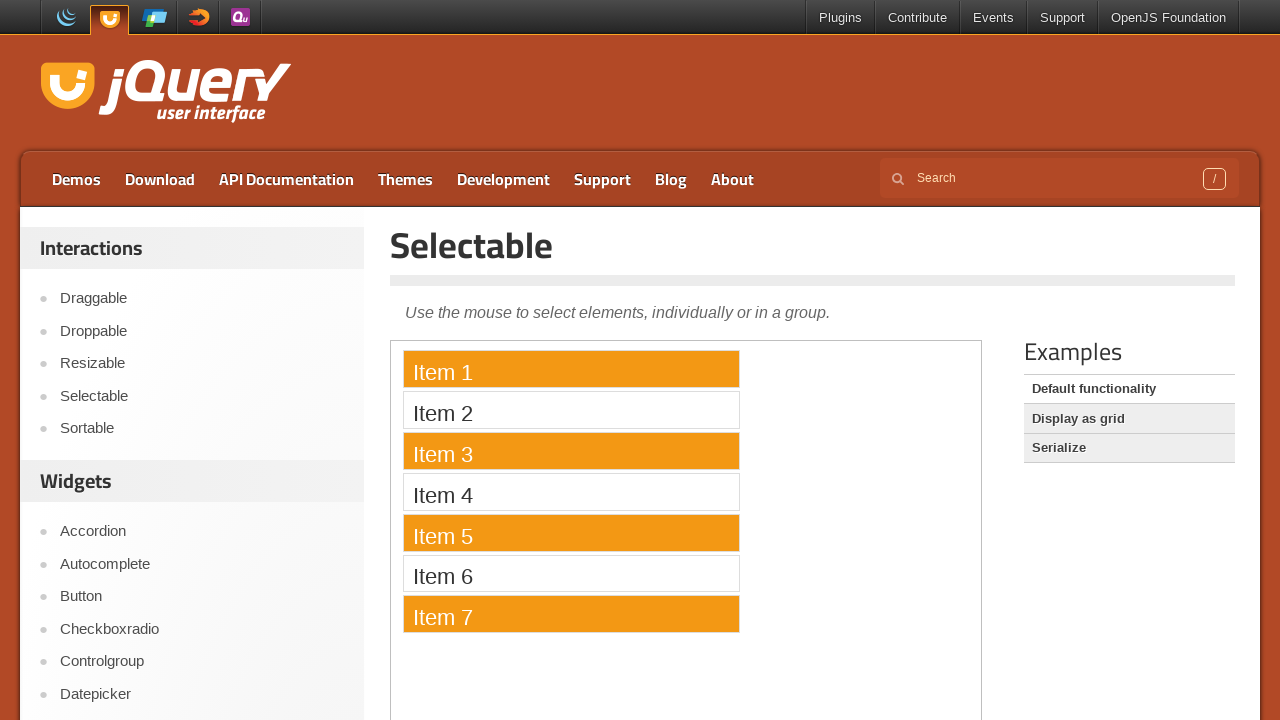

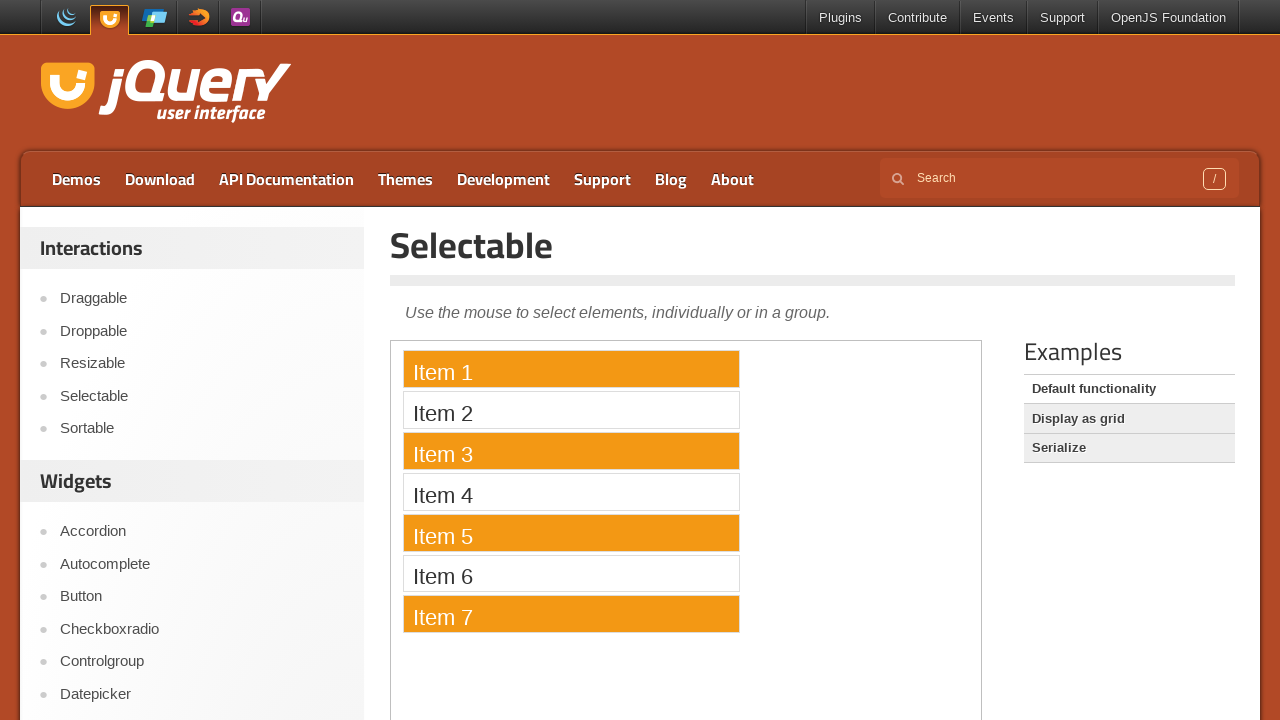